Tests that clicking the Due column header twice sorts the table data in descending order

Starting URL: http://the-internet.herokuapp.com/tables

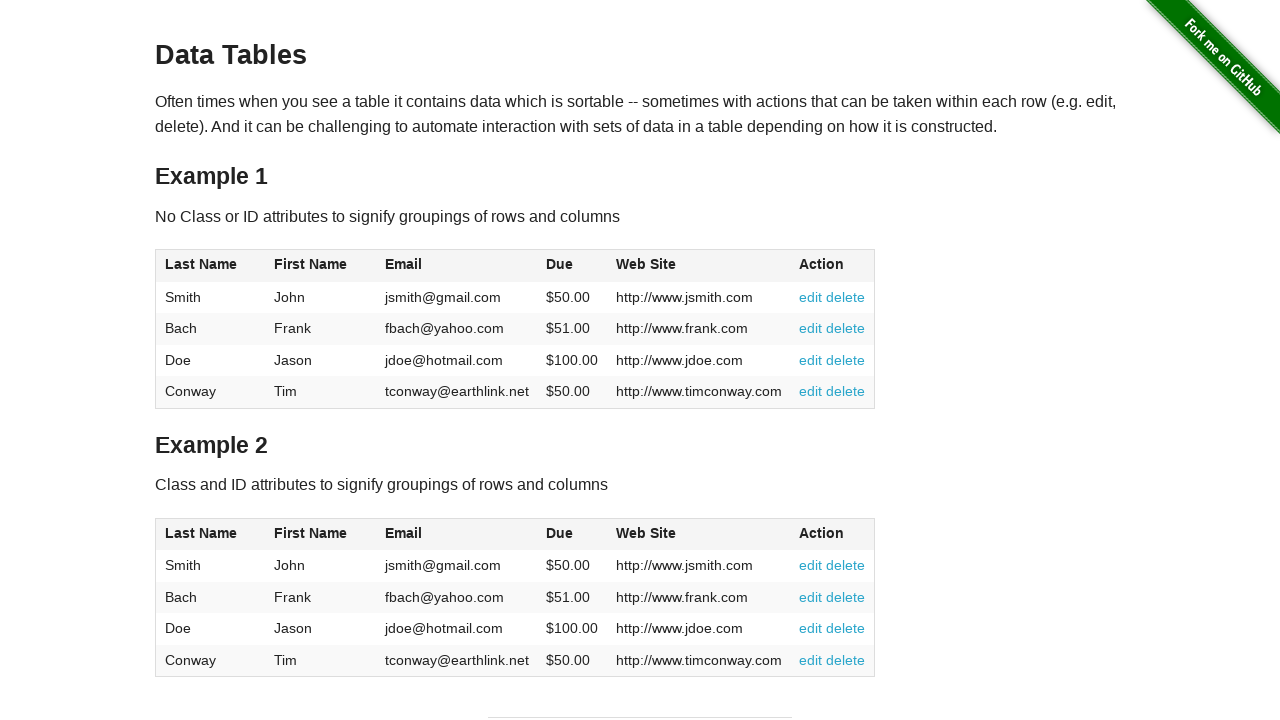

Clicked Due column header (first click) at (572, 266) on #table1 thead tr th:nth-of-type(4)
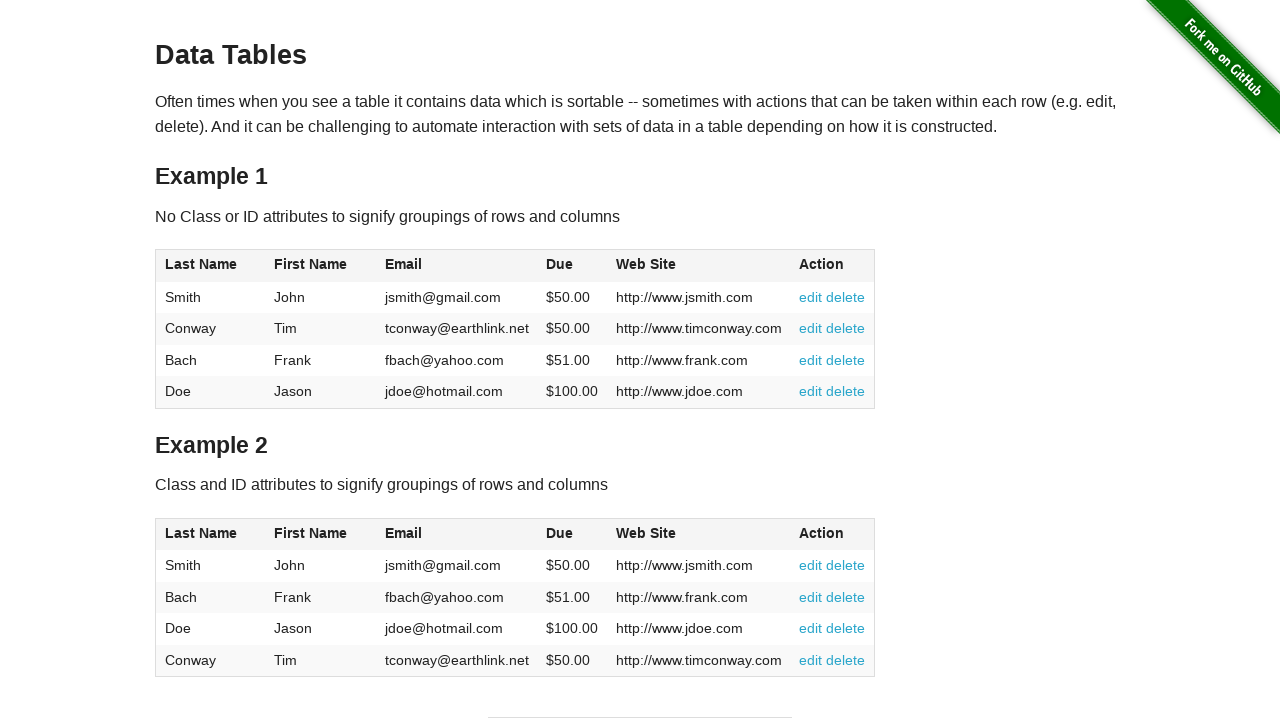

Clicked Due column header (second click to sort descending) at (572, 266) on #table1 thead tr th:nth-of-type(4)
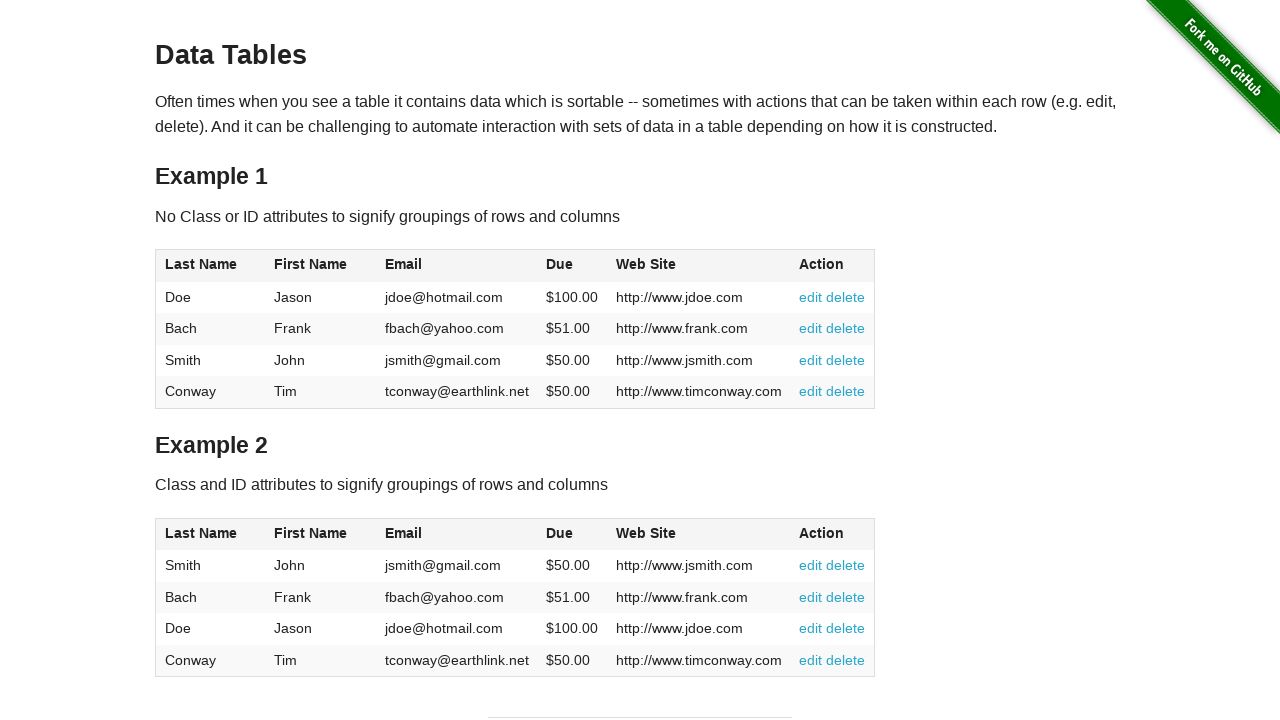

Table body cells with due values loaded
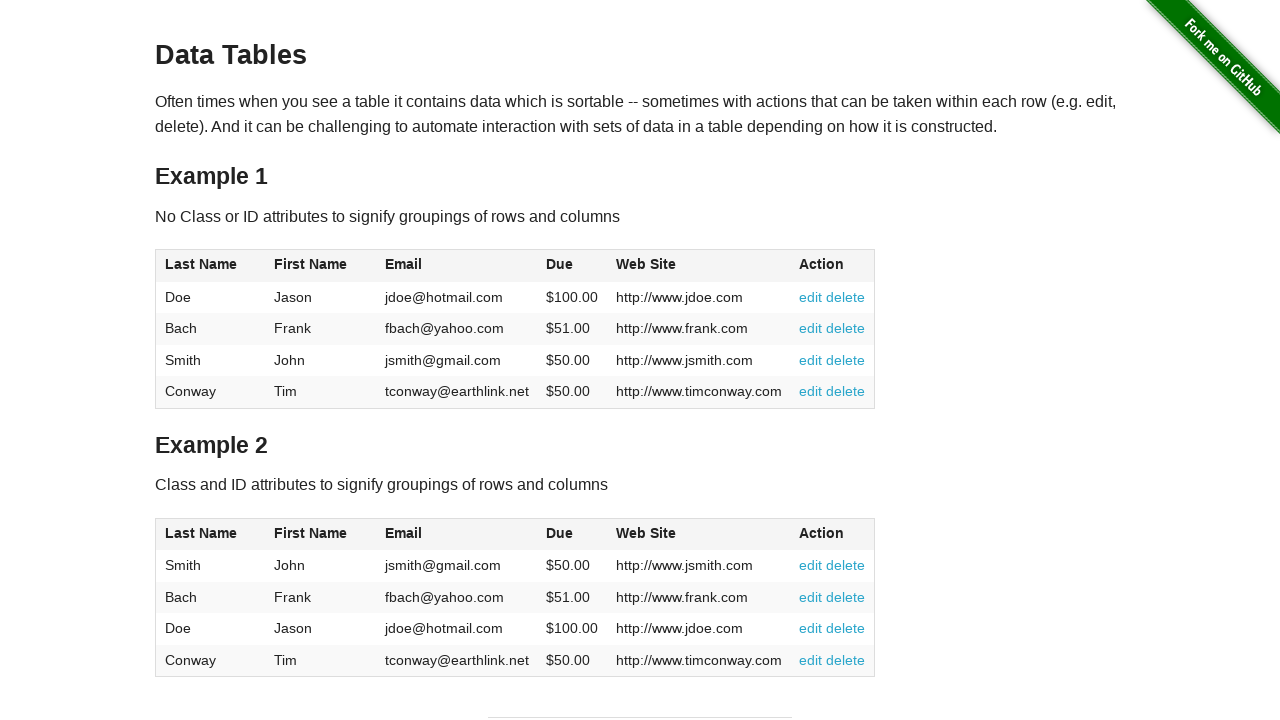

Retrieved 4 due values from table
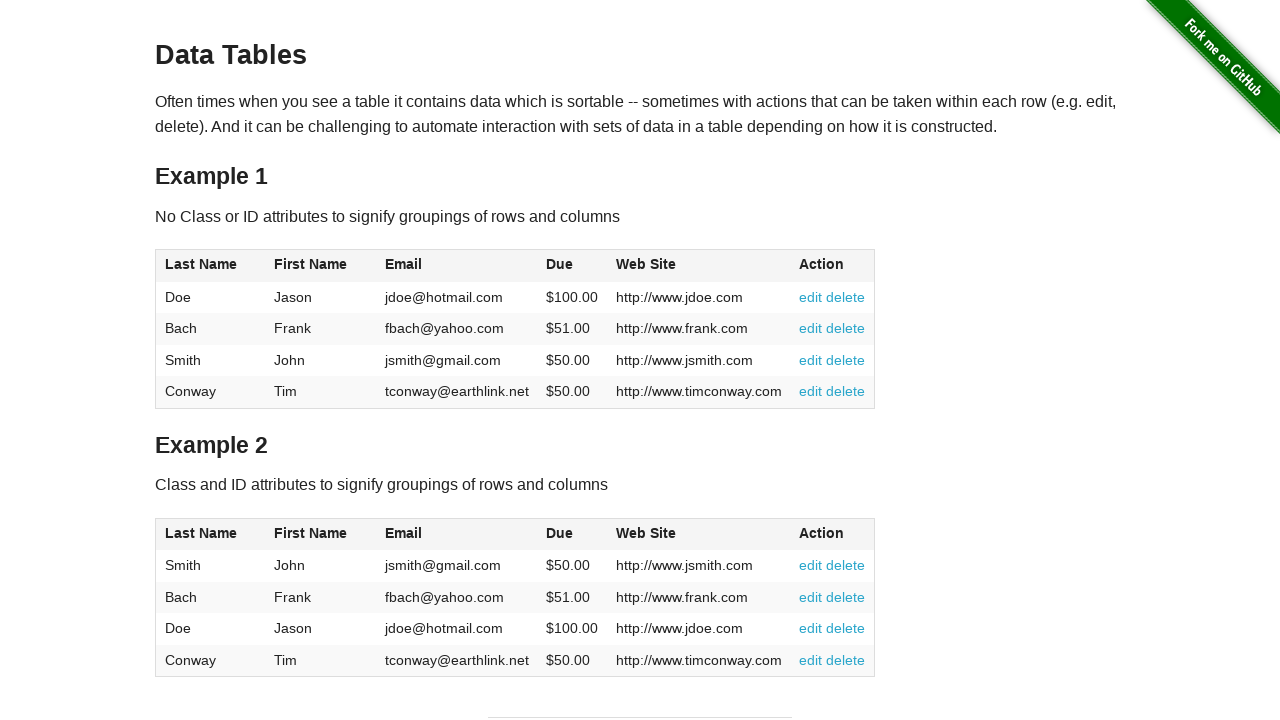

Verified due column is sorted in descending order
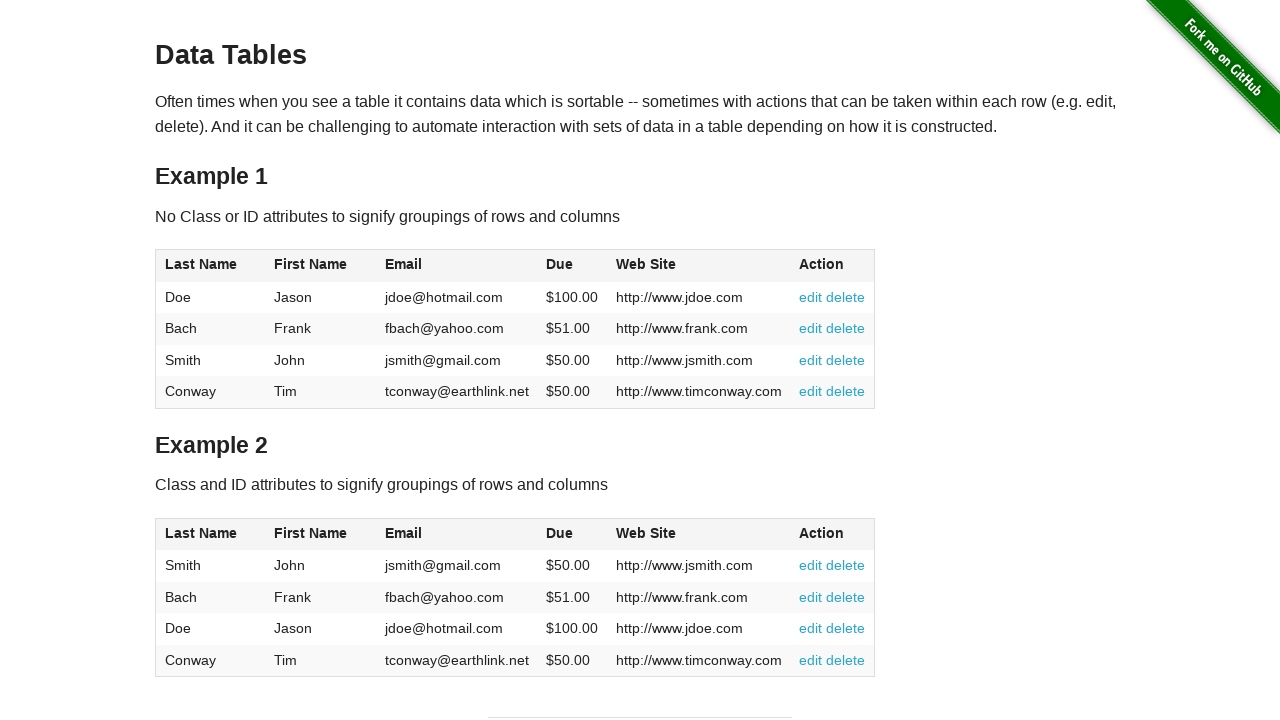

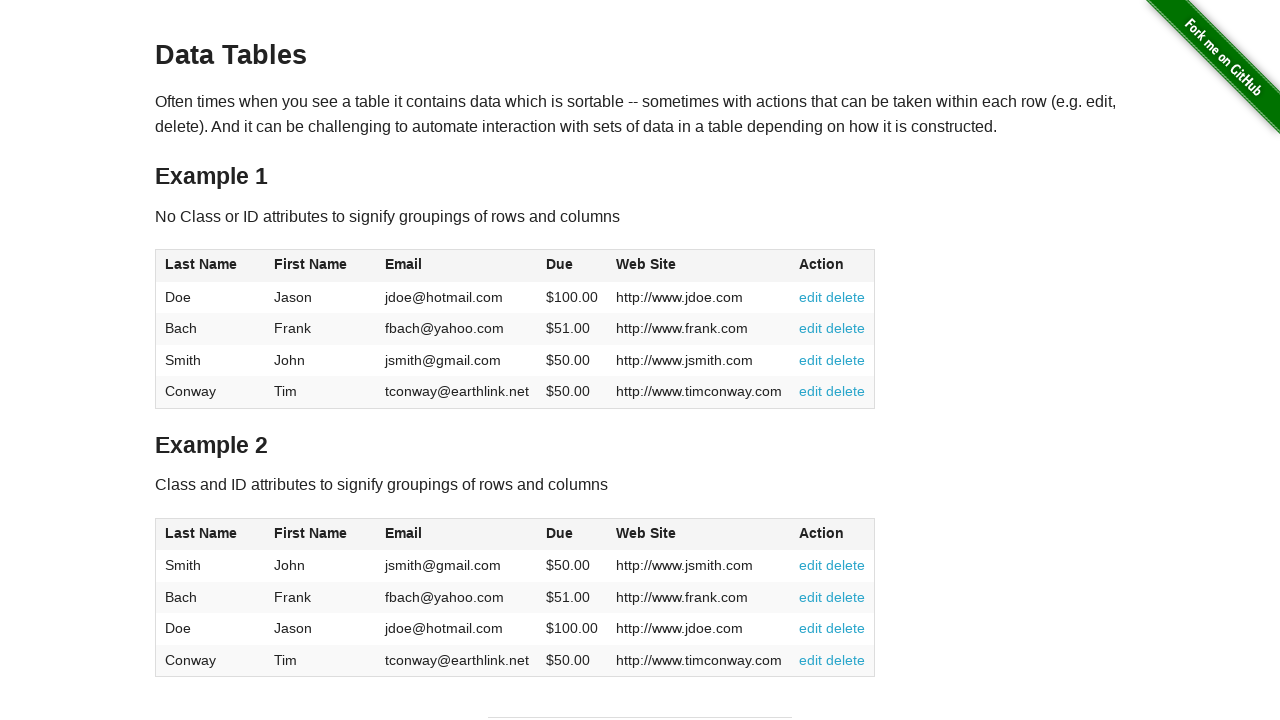